Tests dropdown functionality by navigating to the dropdown page and selecting an option

Starting URL: https://the-internet.herokuapp.com

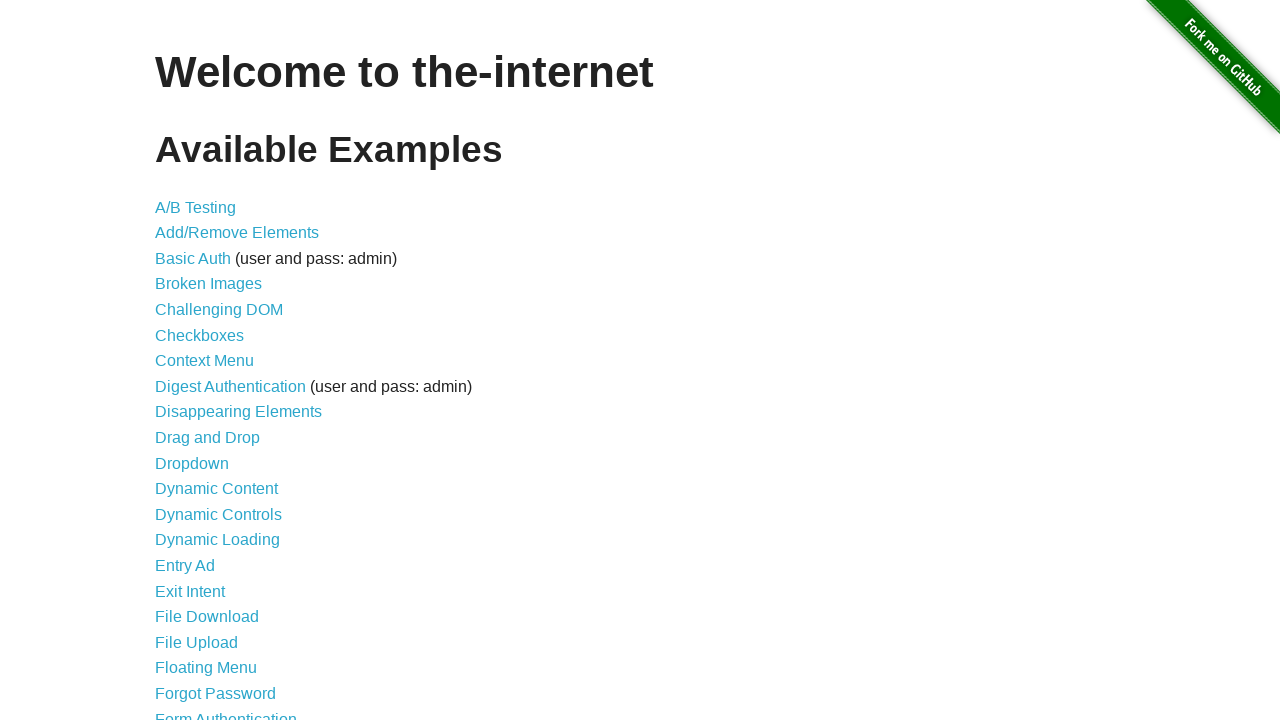

Clicked on Dropdown link to navigate to dropdown page at (192, 463) on xpath=//a[contains(text(),'Dropdown')]
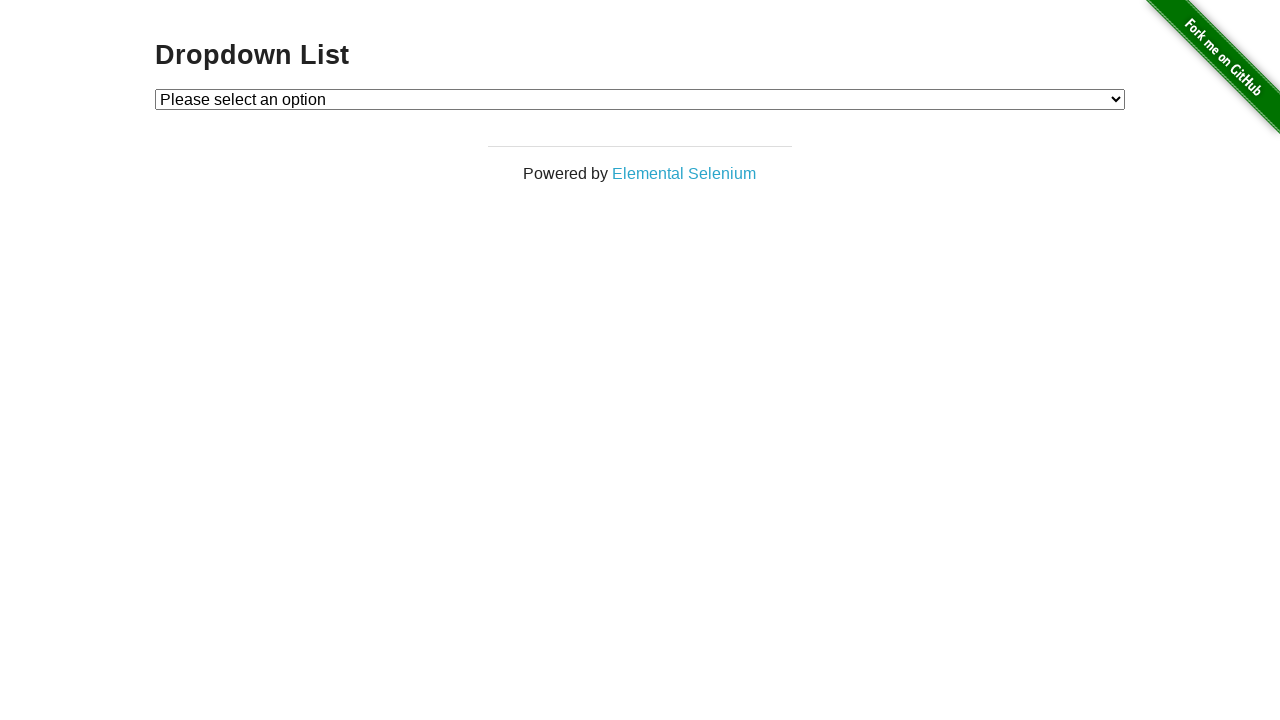

Selected Option 2 from the dropdown menu on #dropdown
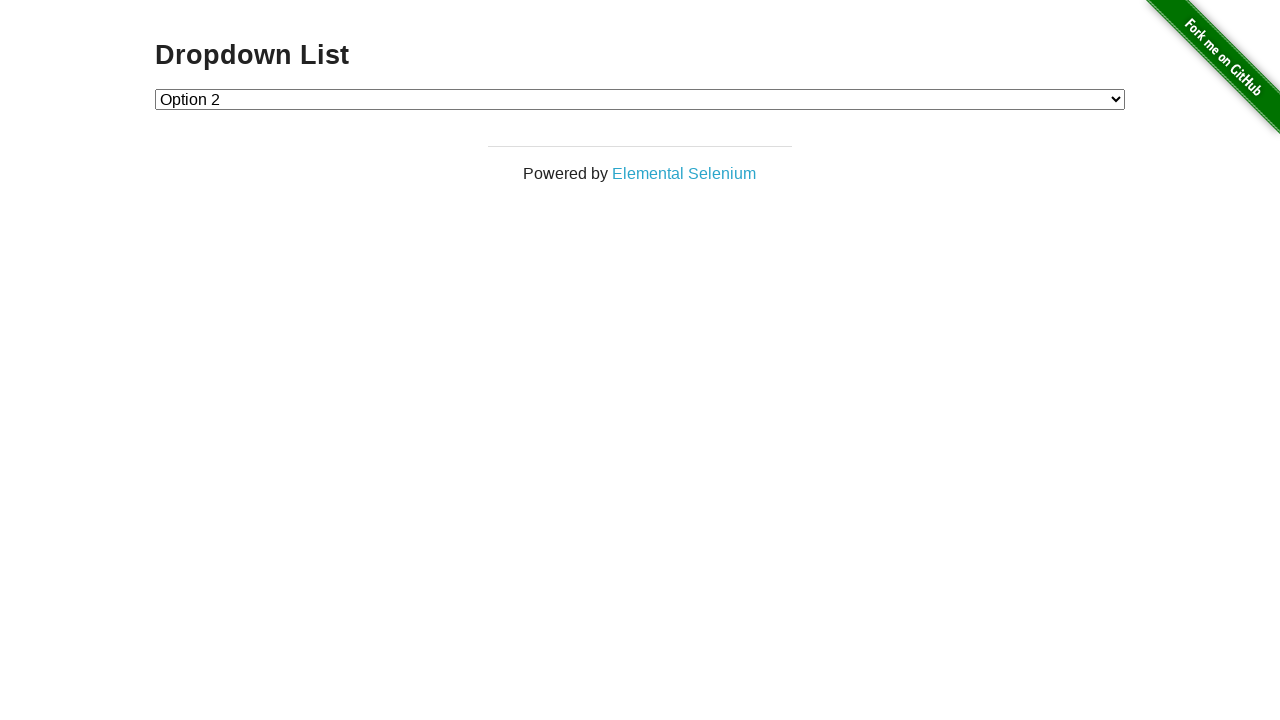

Verified dropdown element is present and loaded
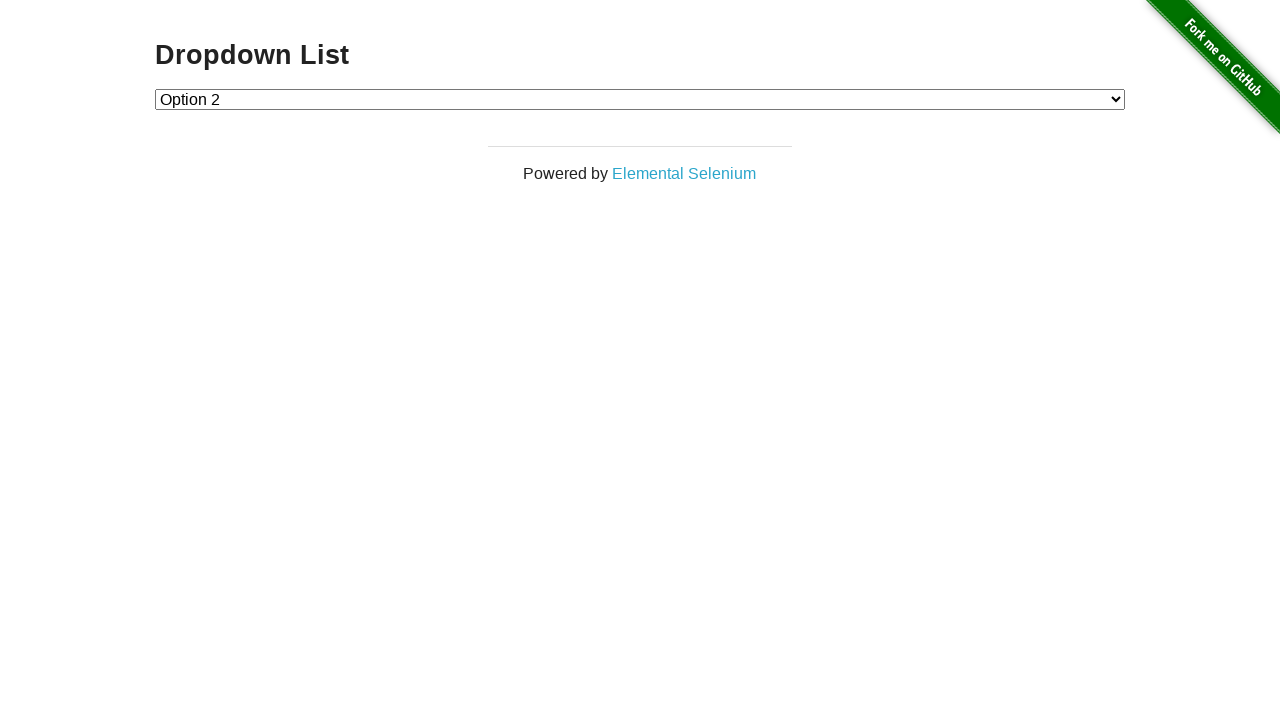

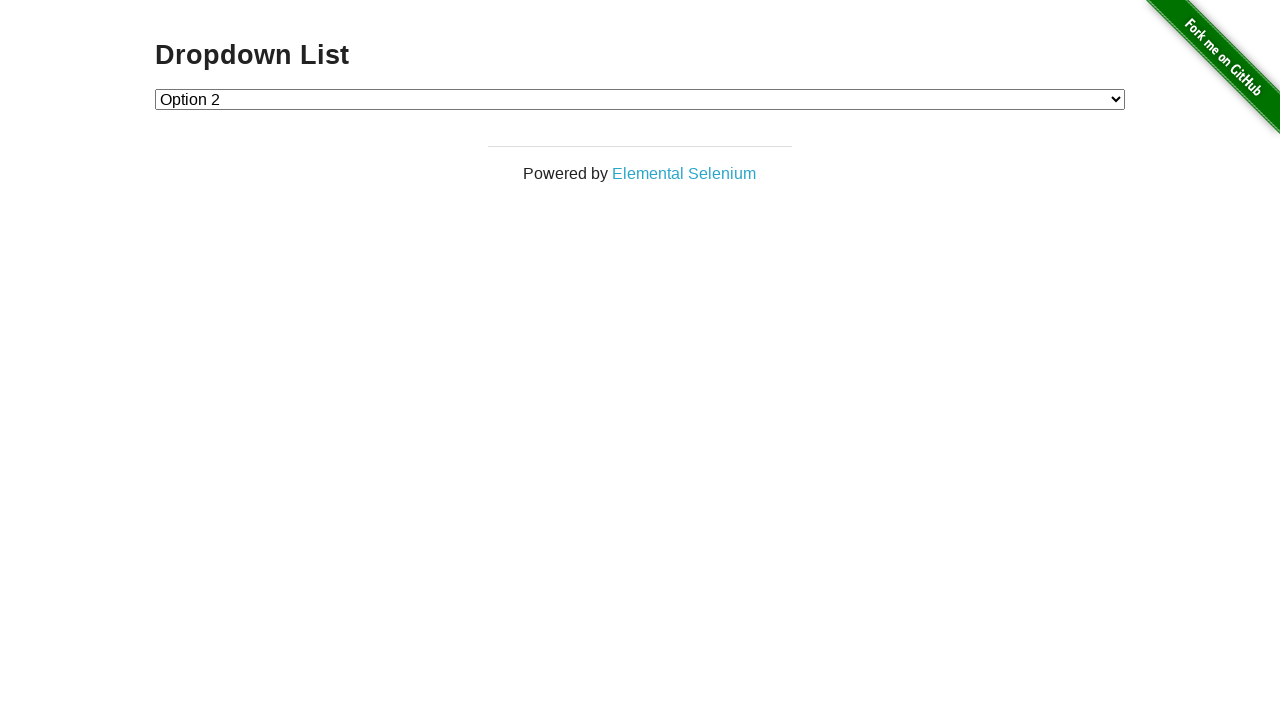